Tests that submitting the login form with only password shows an error requiring username

Starting URL: https://demo.applitools.com/hackathon.html

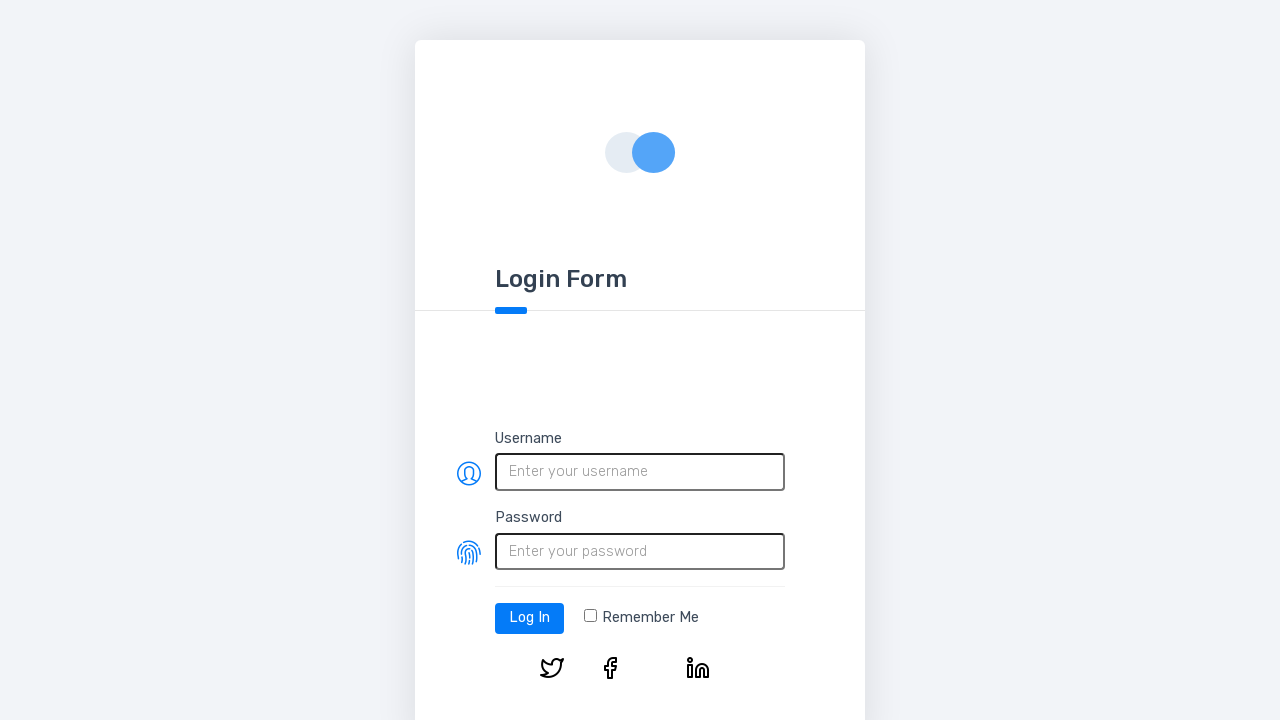

Filled password field with 'ABC$1@' on #password
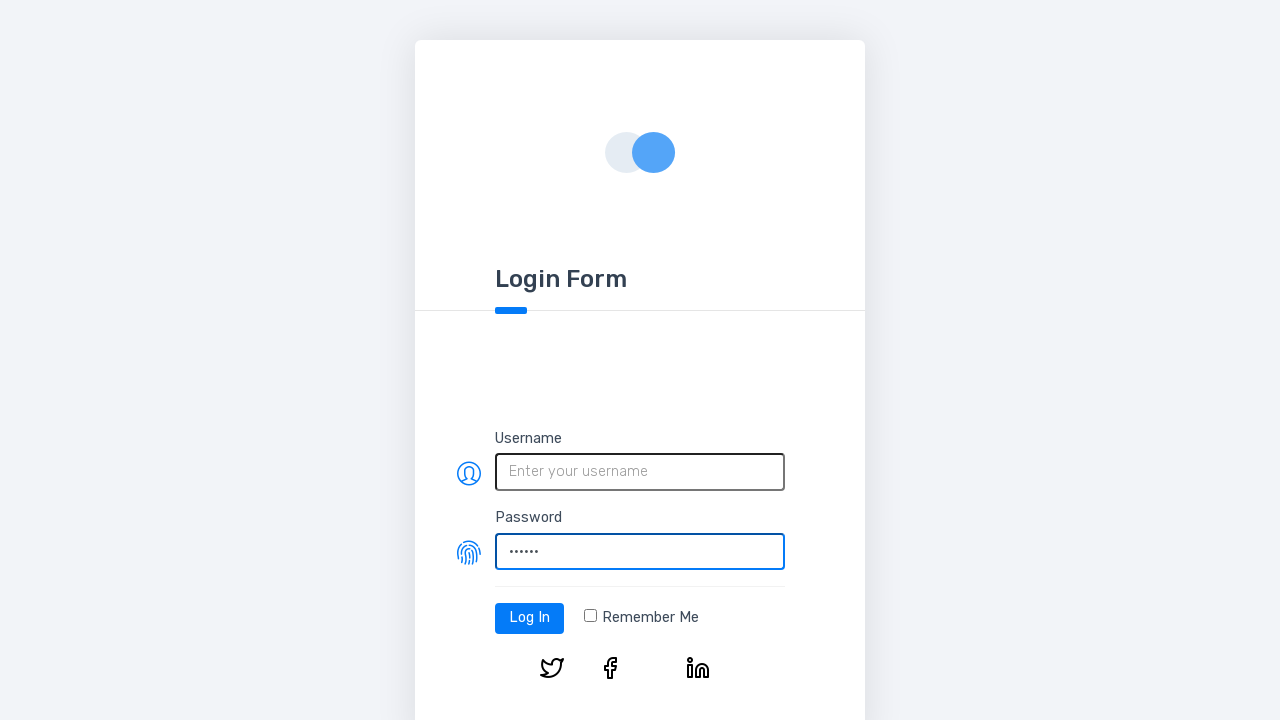

Clicked login button at (530, 618) on #log-in
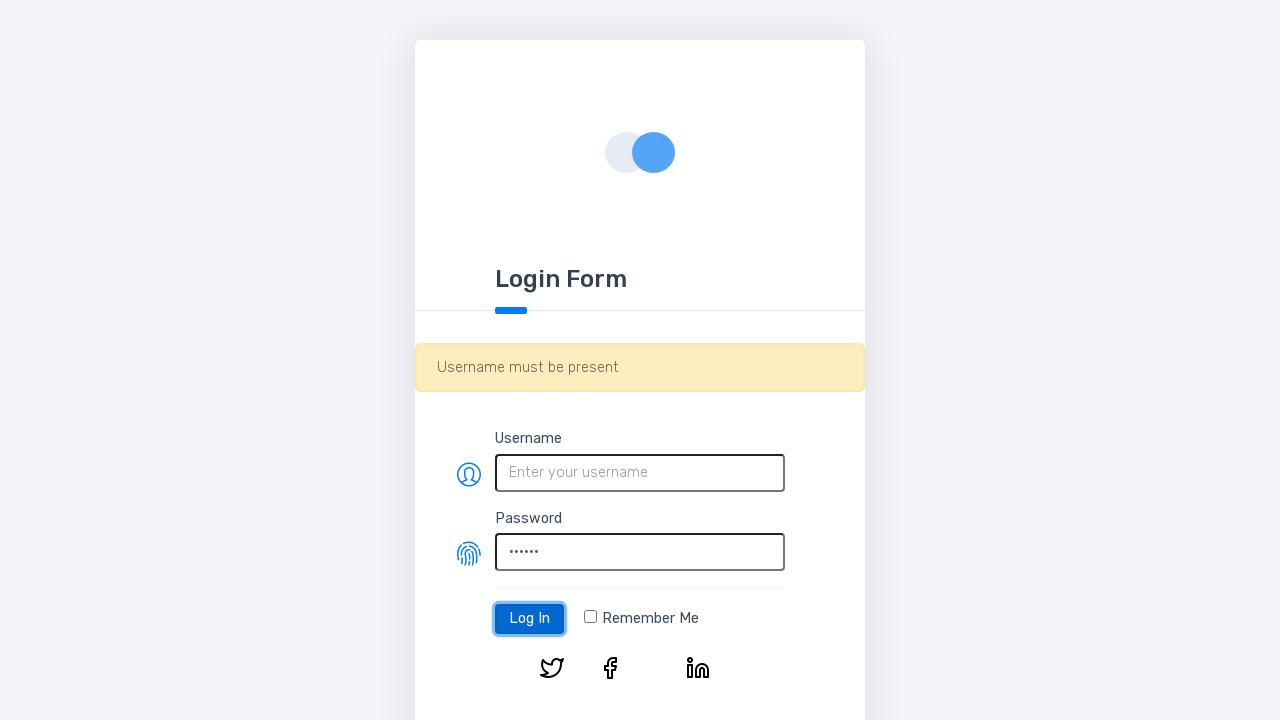

Verified error alert is visible
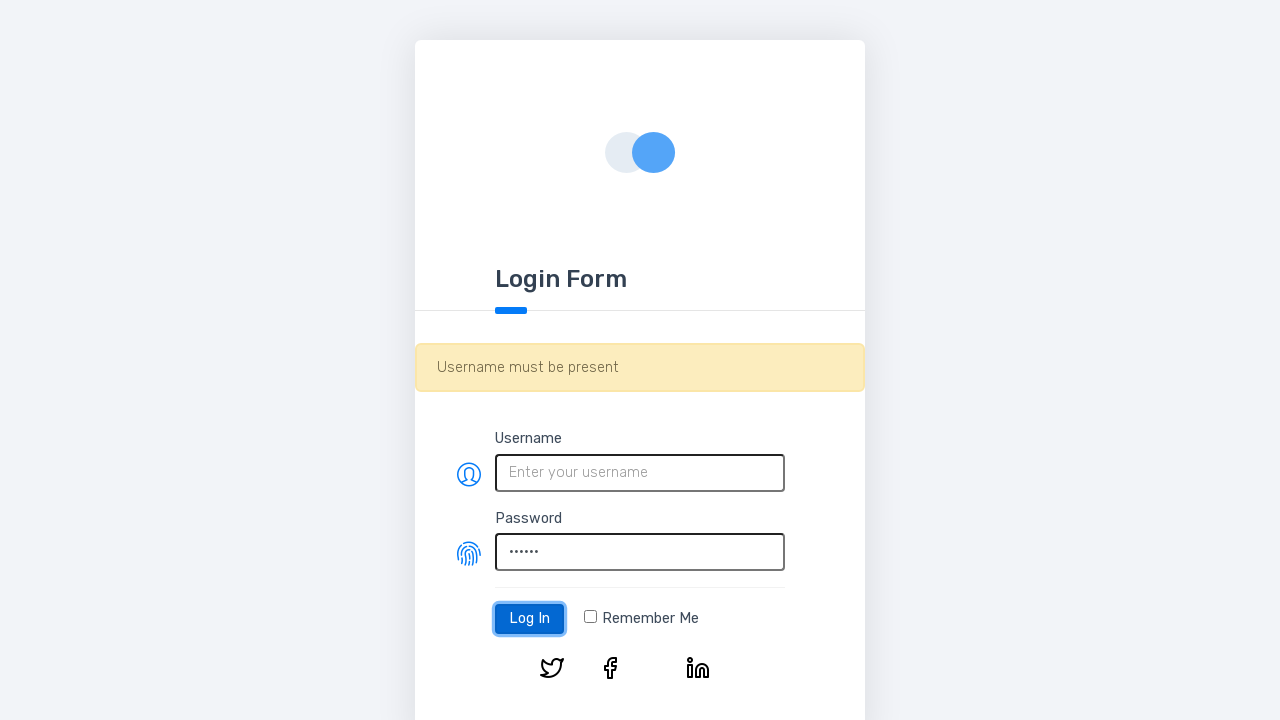

Verified error message contains 'Username must be present'
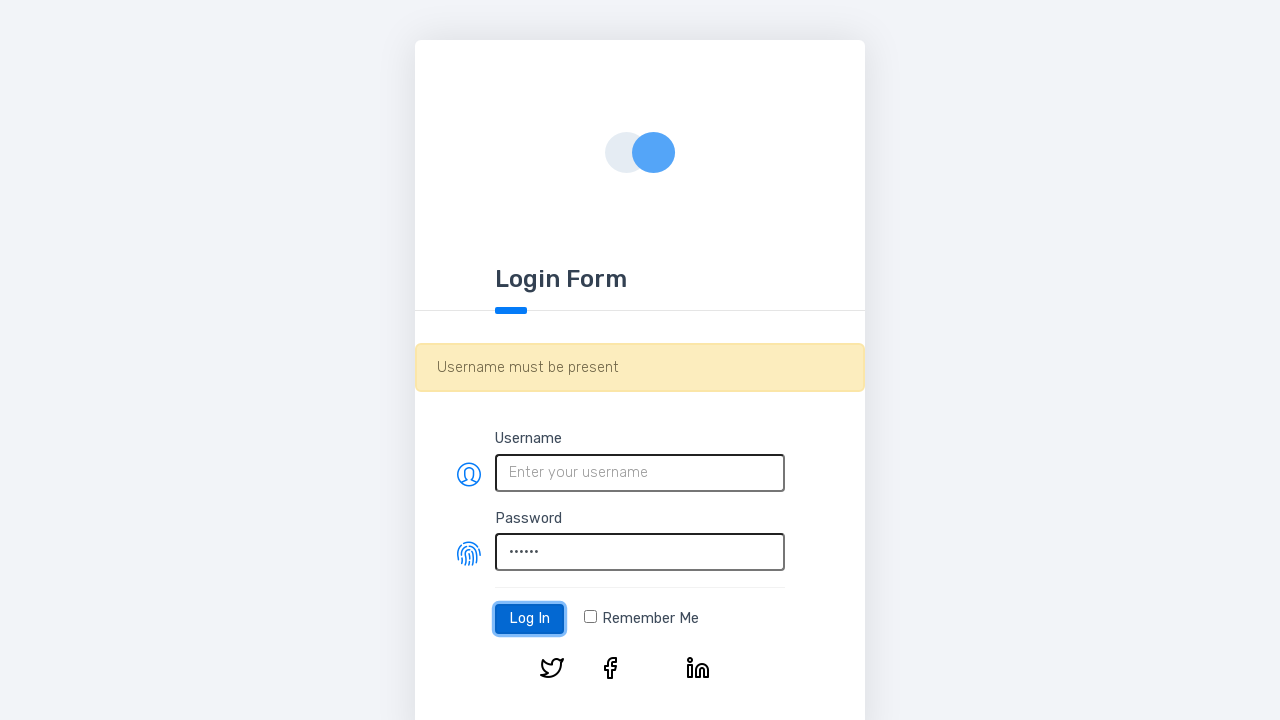

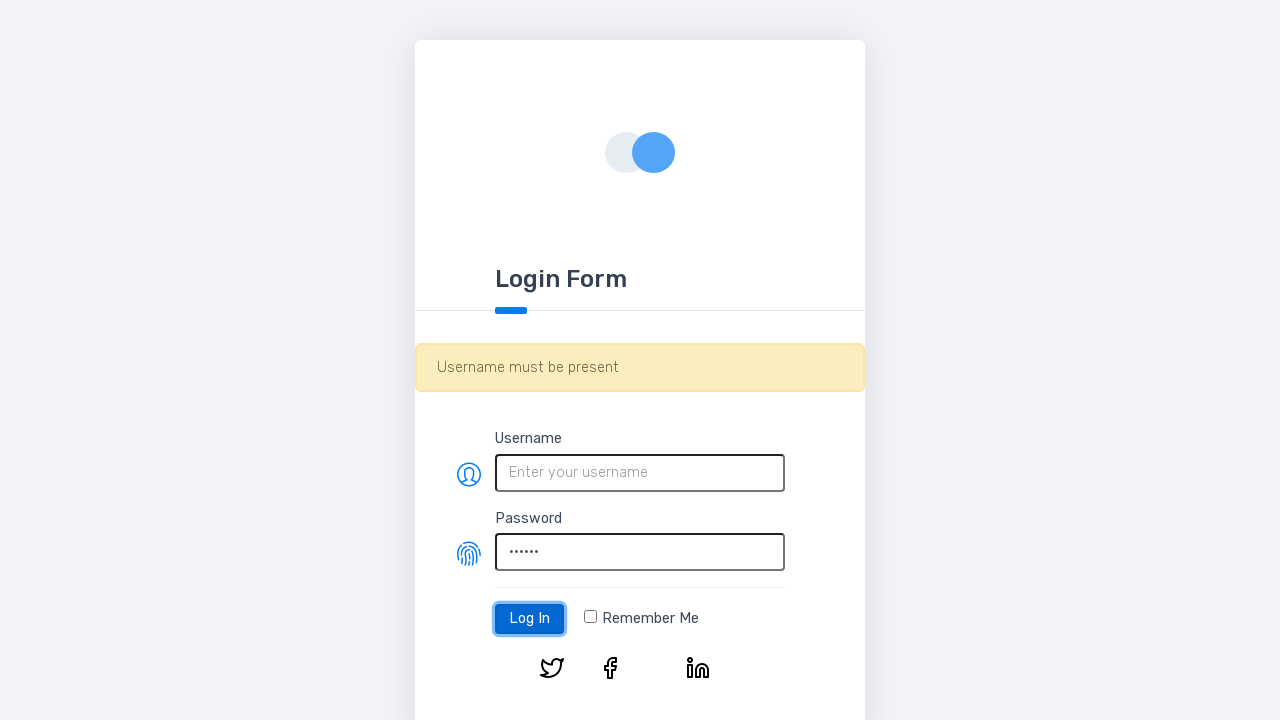